Tests a practice registration form by filling in personal information including name, email, phone number, gender, date of birth, hobbies, address, and state/city selections, then verifies the submission modal displays the entered data.

Starting URL: https://demoqa.com/automation-practice-form

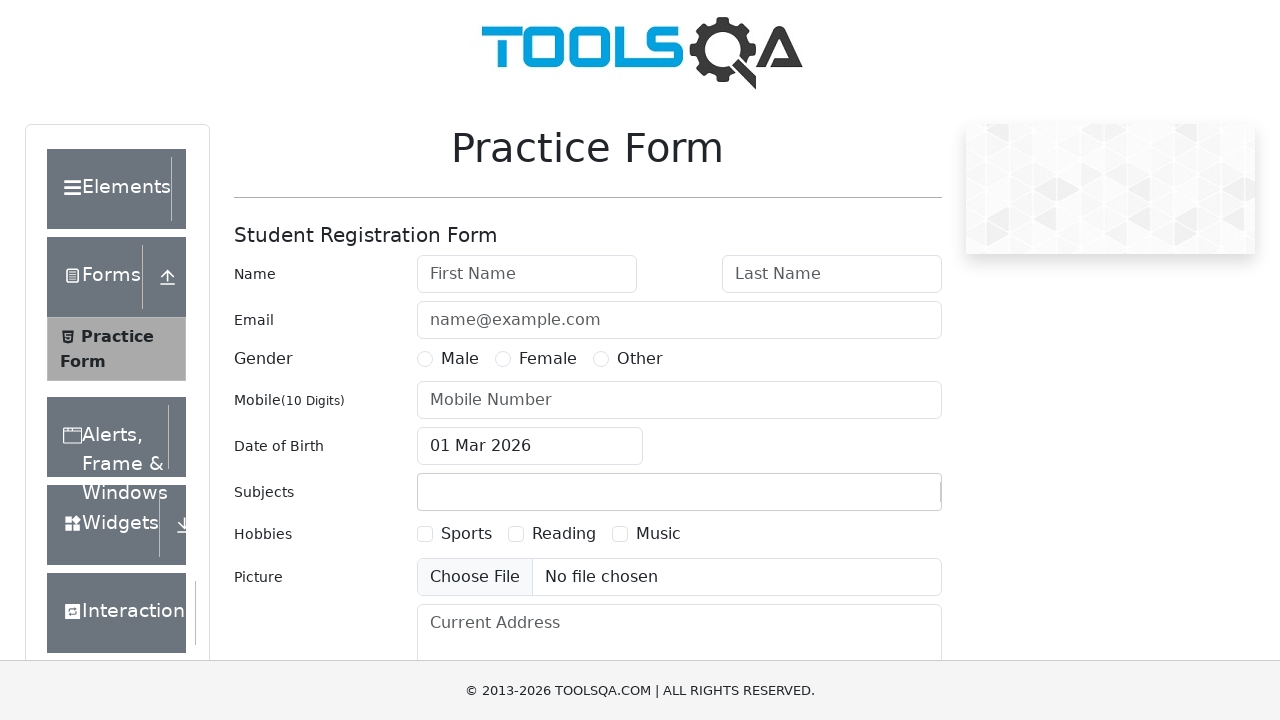

Filled first name field with 'Dima' on #firstName
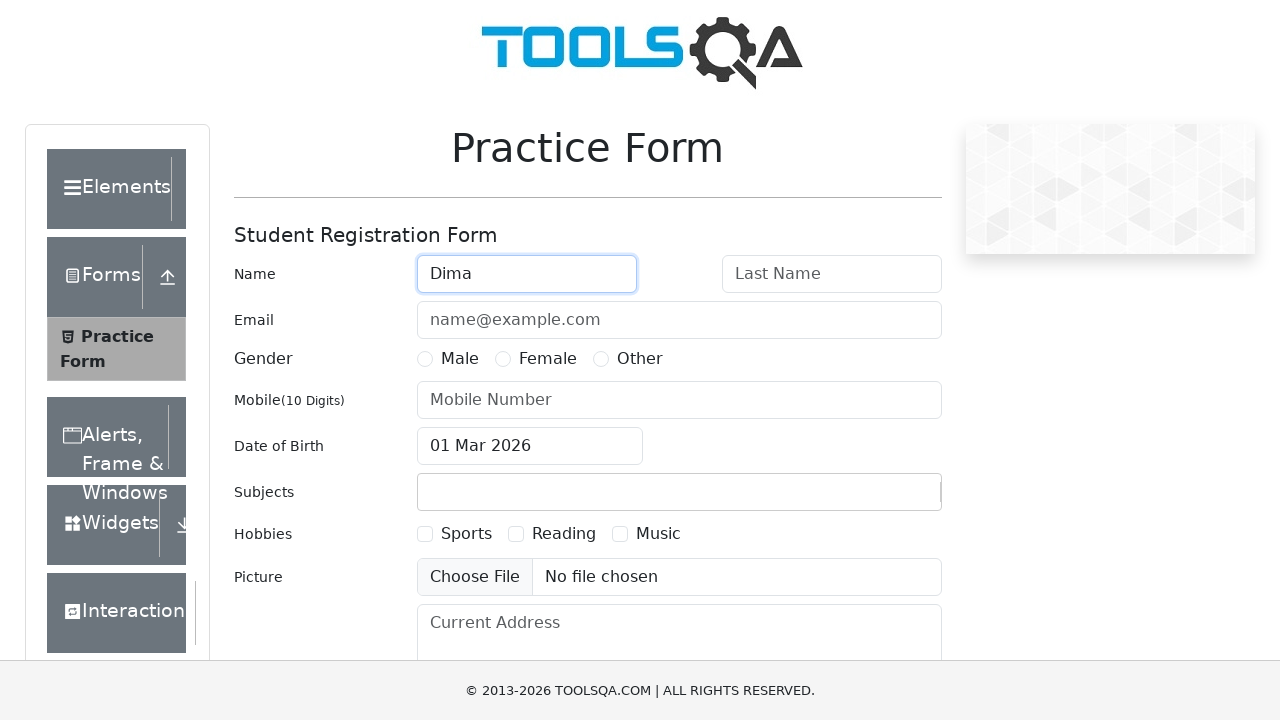

Filled last name field with 'Botkin' on #lastName
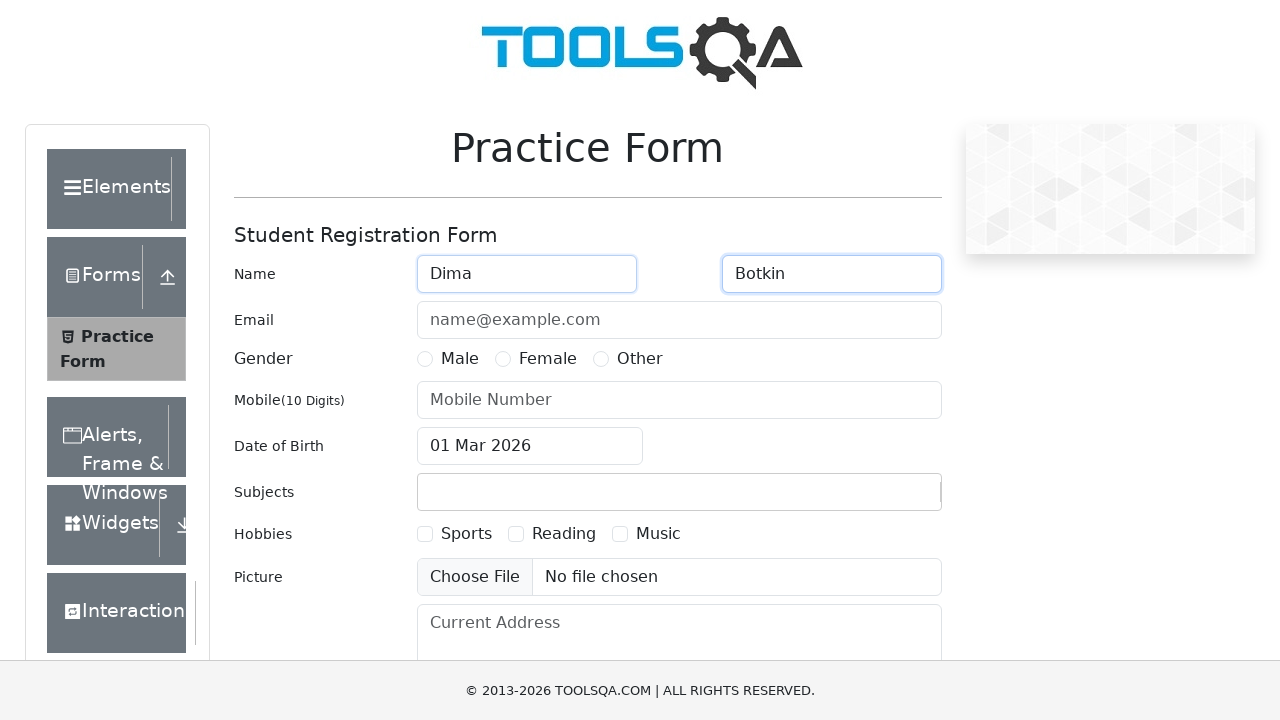

Filled email field with 'sobaka@mail.com' on #userEmail
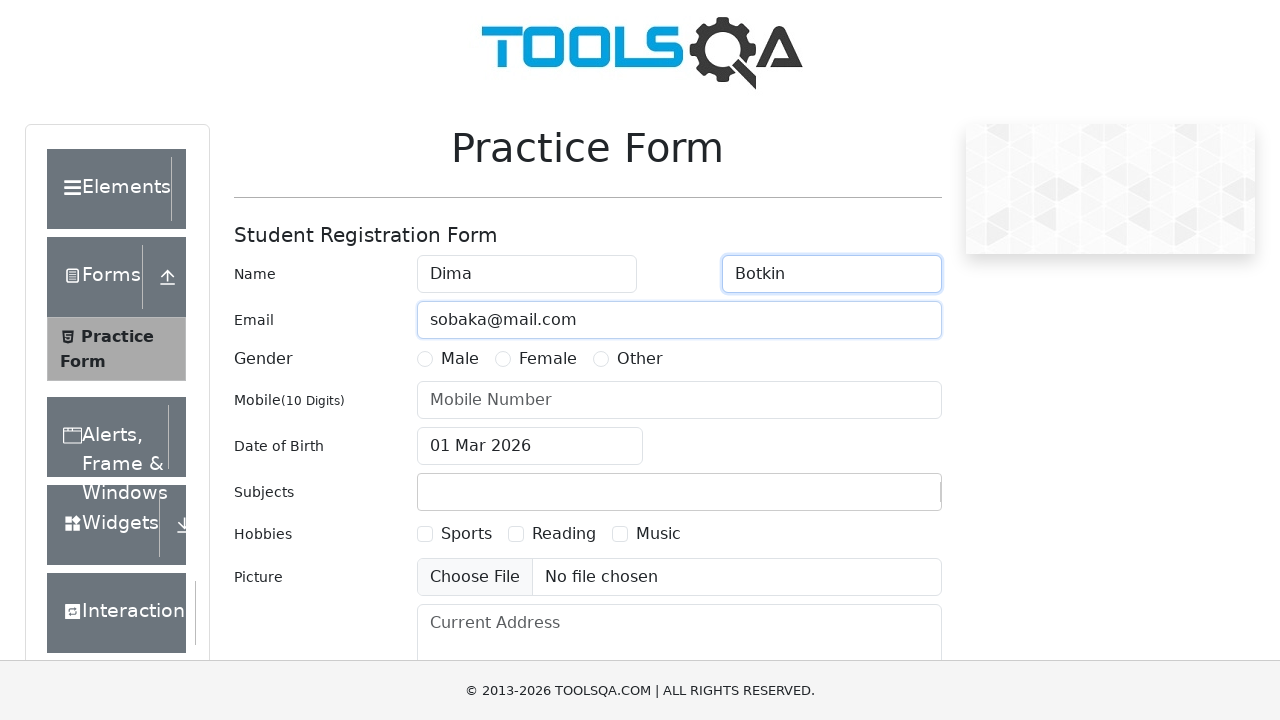

Filled phone number field with '8800555353' on #userNumber
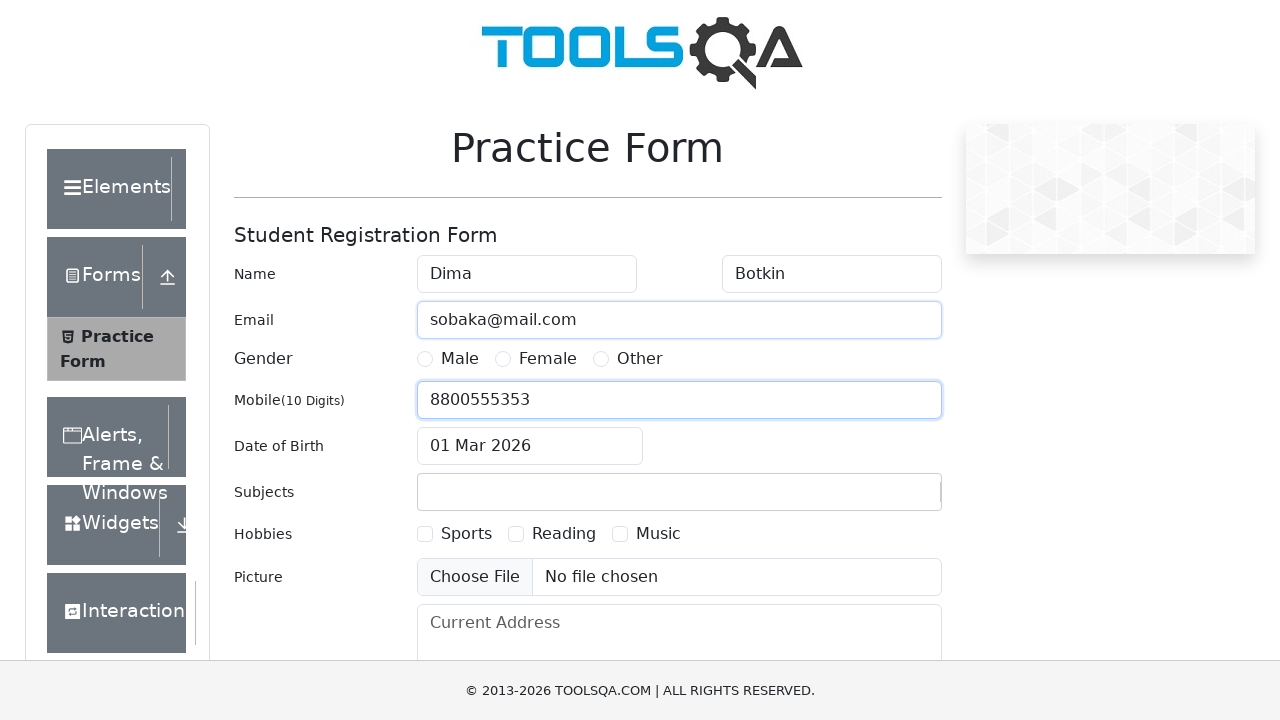

Double-clicked on Sports hobbies checkbox at (466, 534) on [for="hobbies-checkbox-1"]
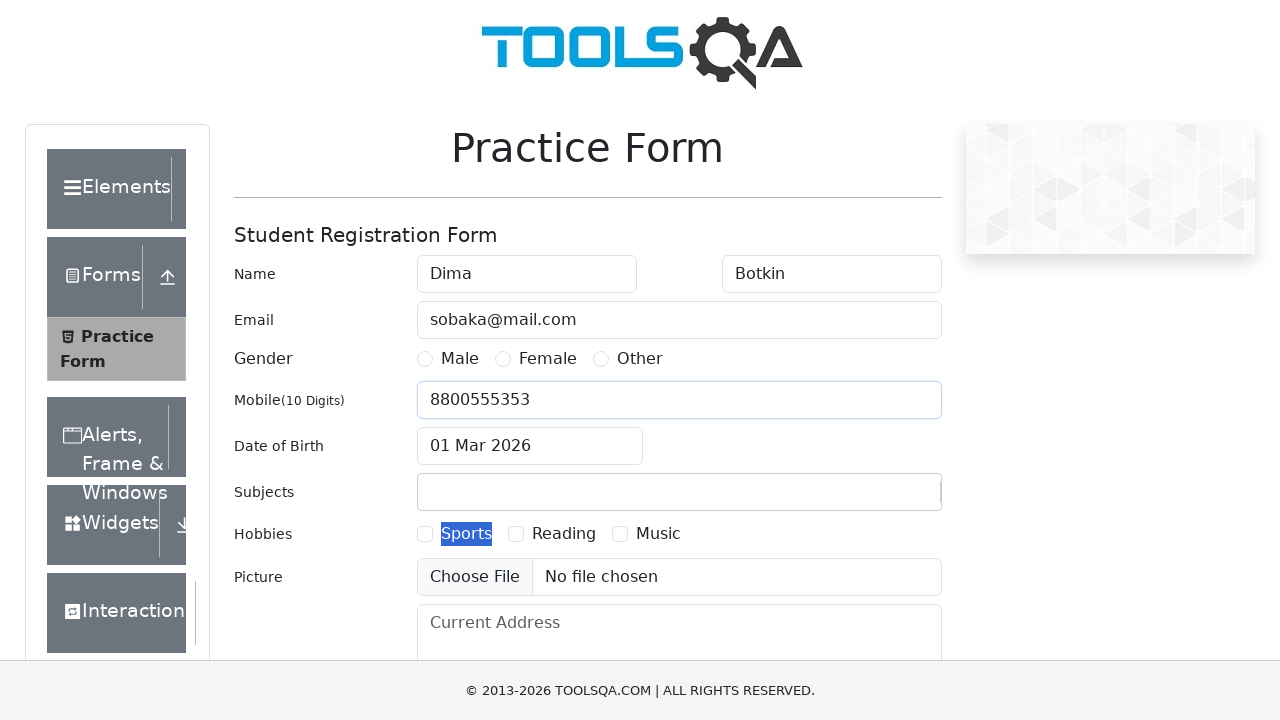

Selected Male gender option at (460, 359) on [for="gender-radio-1"]
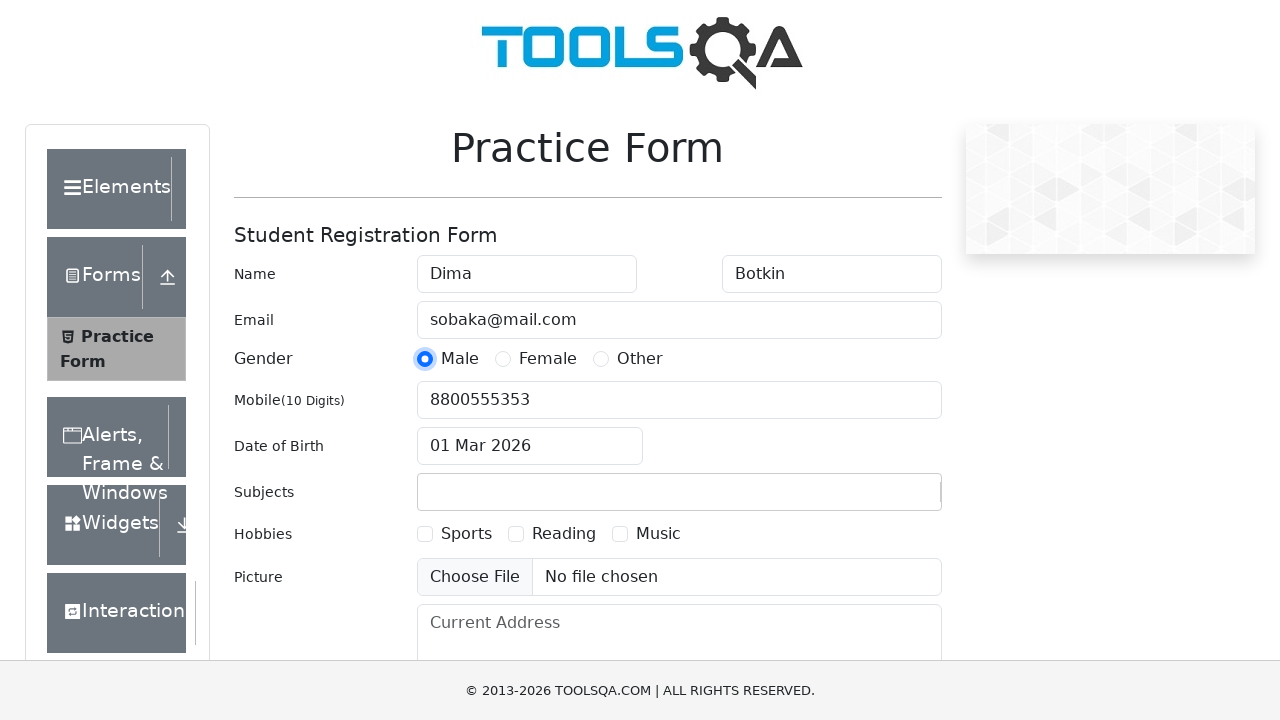

Filled subject field with 'Math' on #subjectsInput
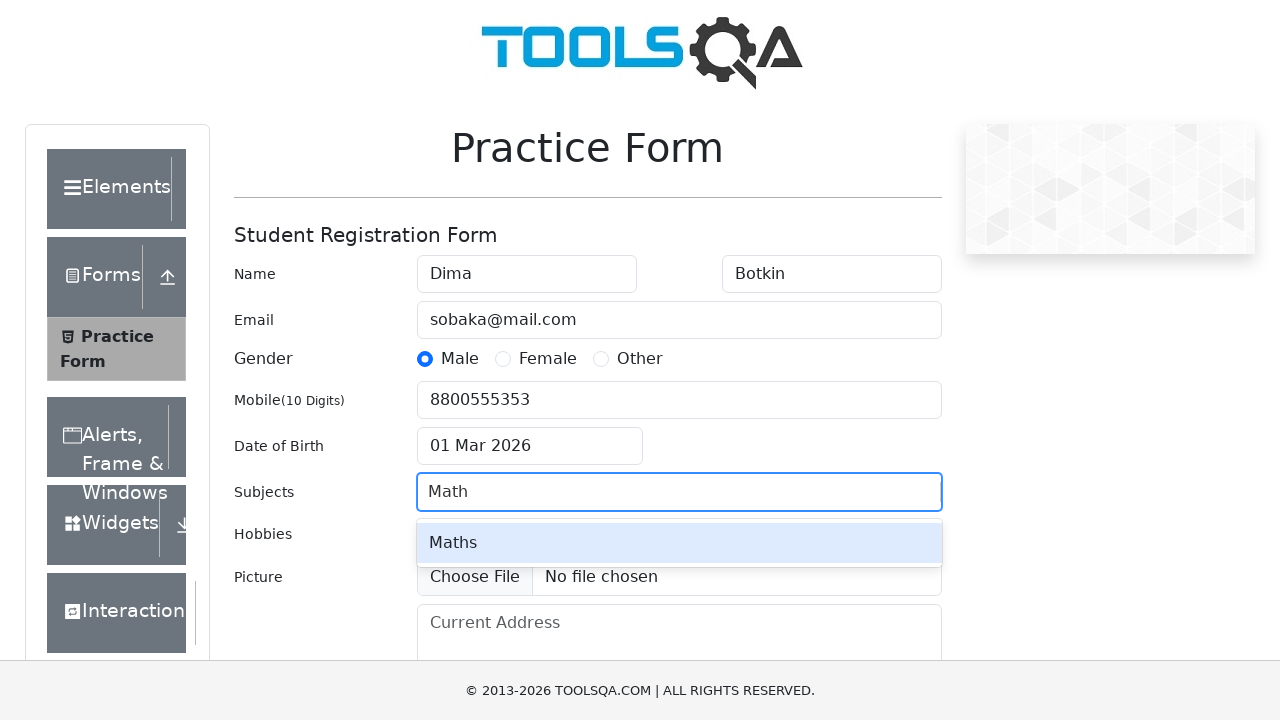

Pressed Tab key to move to next field
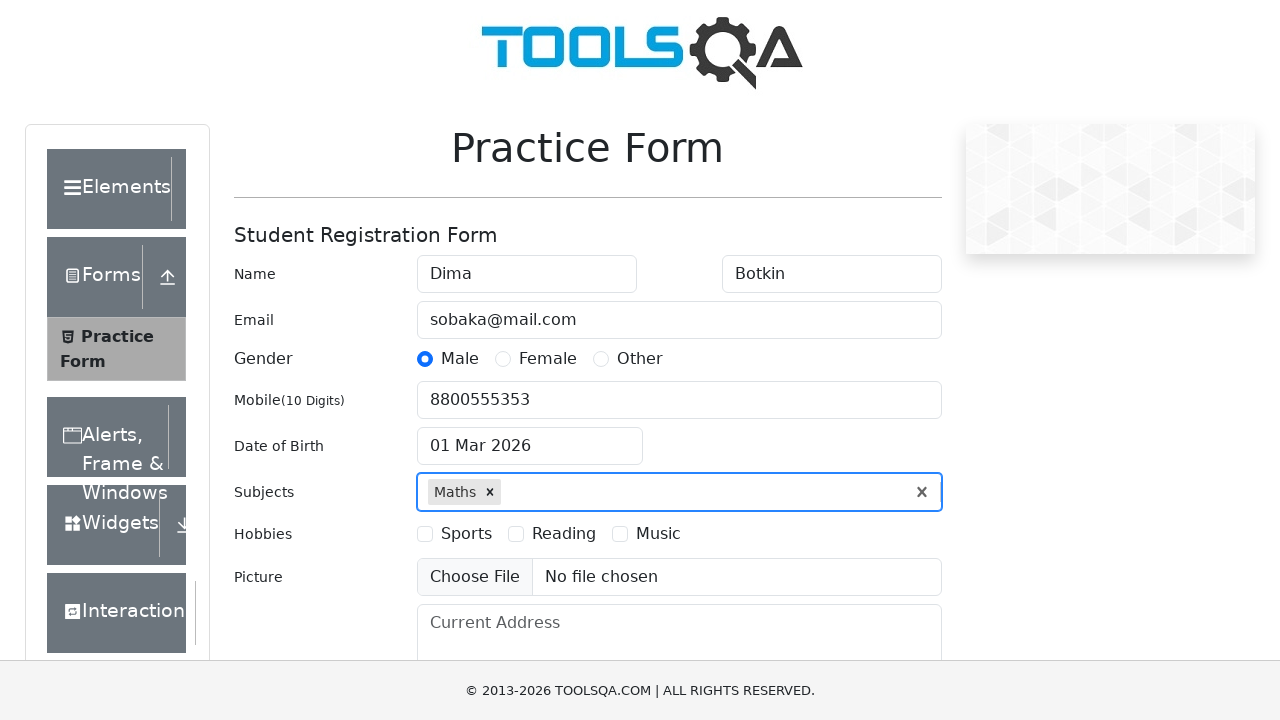

Clicked on date of birth input field at (530, 446) on #dateOfBirthInput
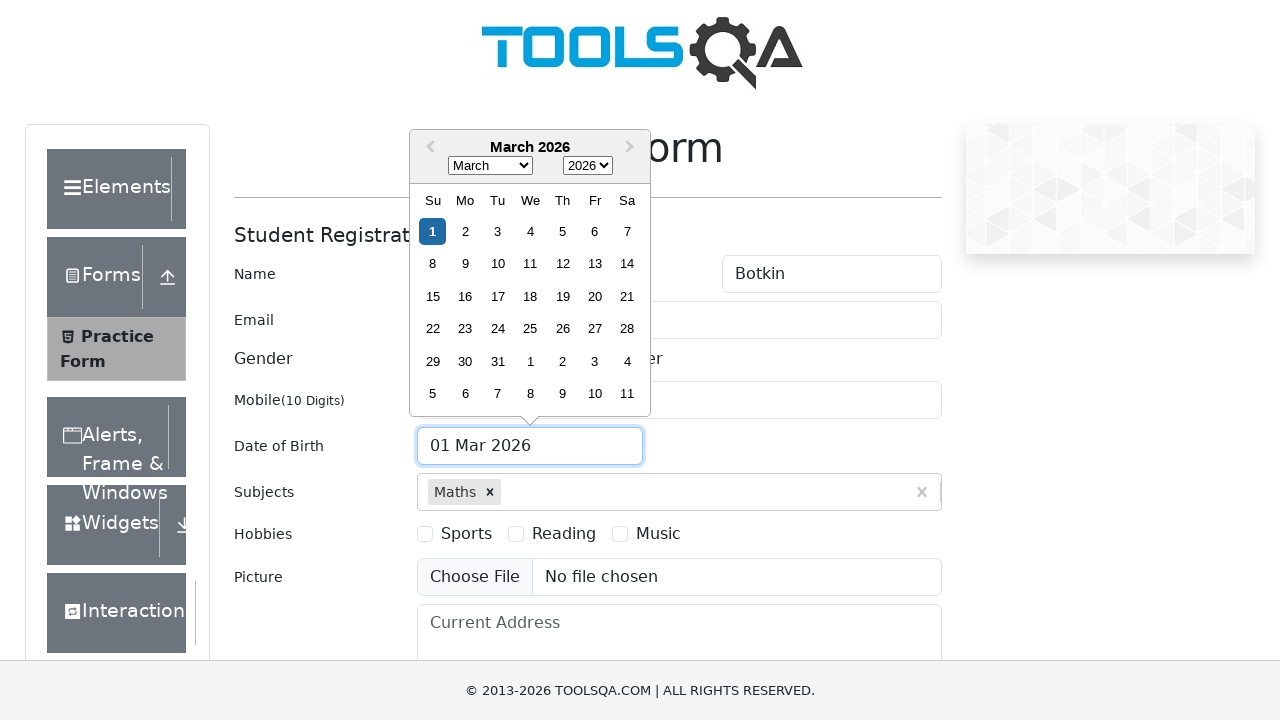

Clicked on month selector in date picker at (490, 166) on .react-datepicker__month-select
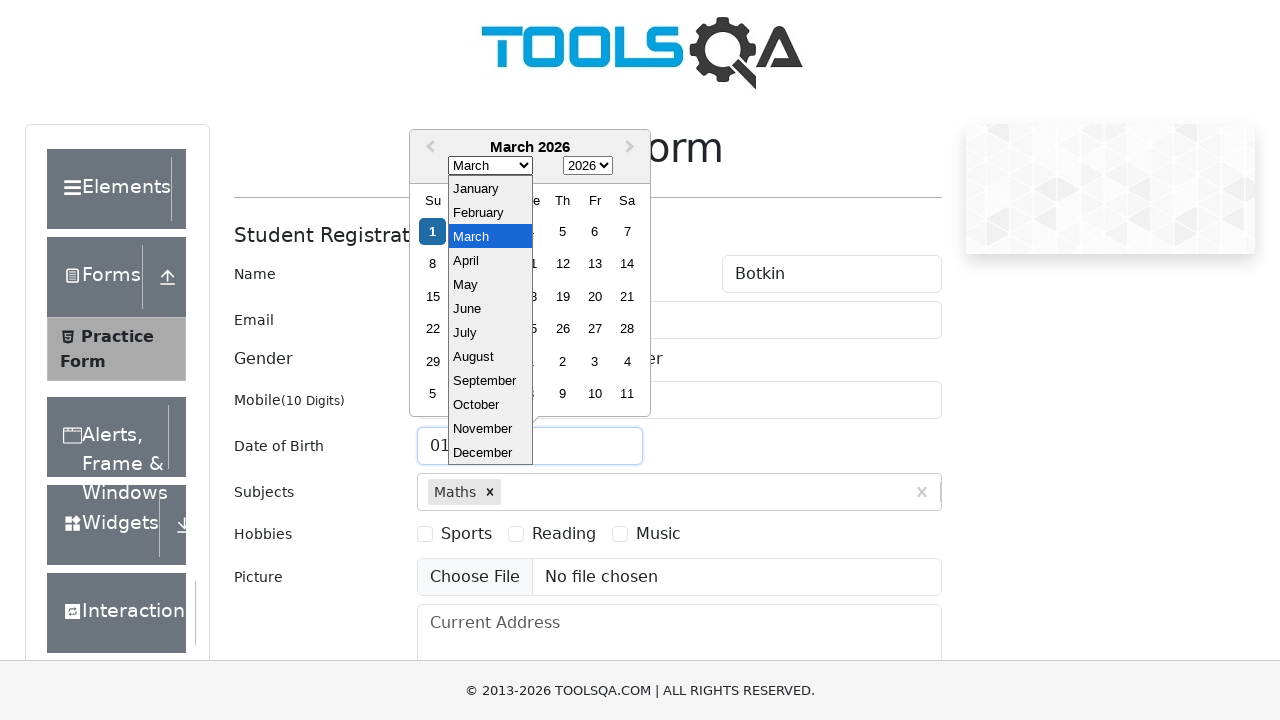

Selected January (month 0) from date picker on .react-datepicker__month-select
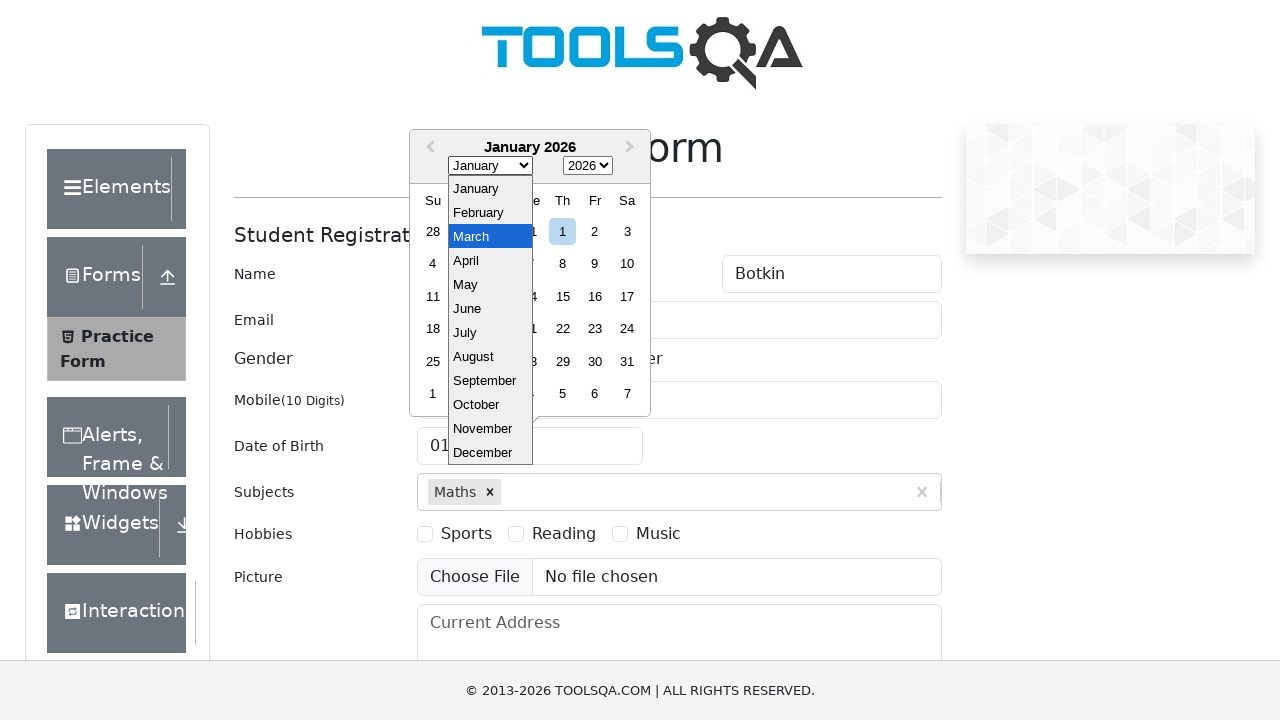

Selected year 1991 from date picker on .react-datepicker__year-select
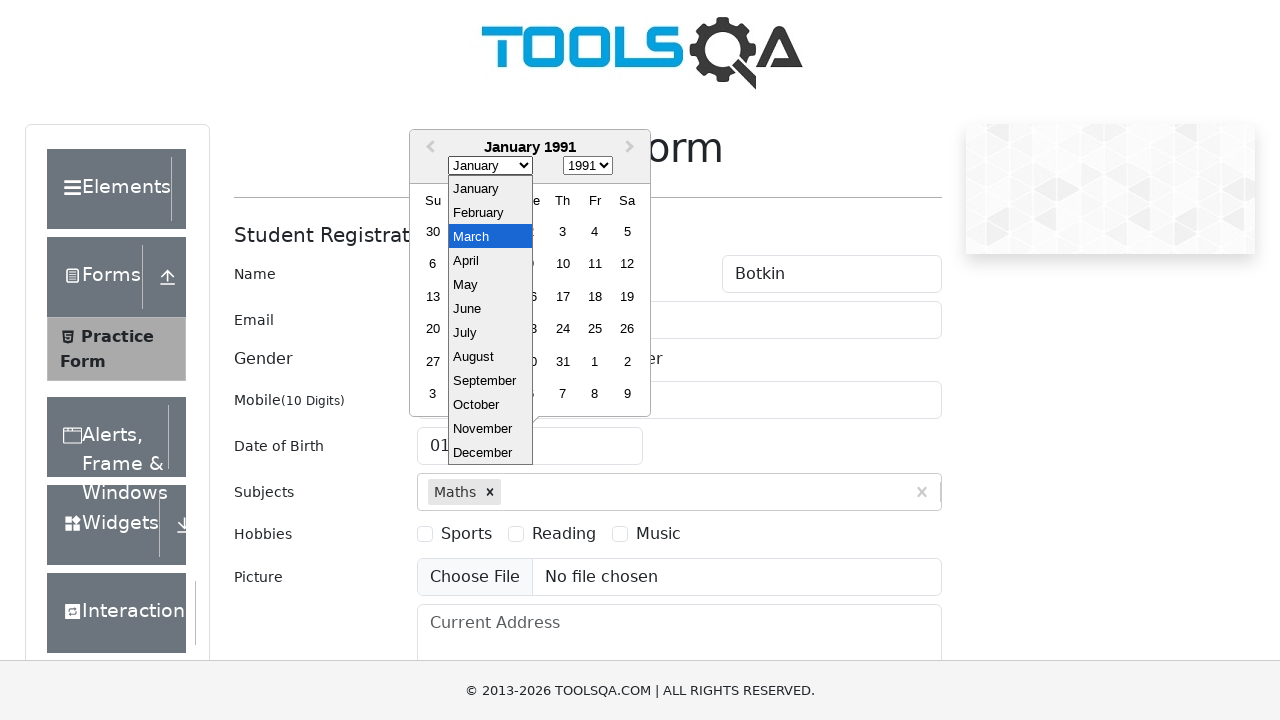

Selected 26th day from date picker at (627, 329) on .react-datepicker__day--026
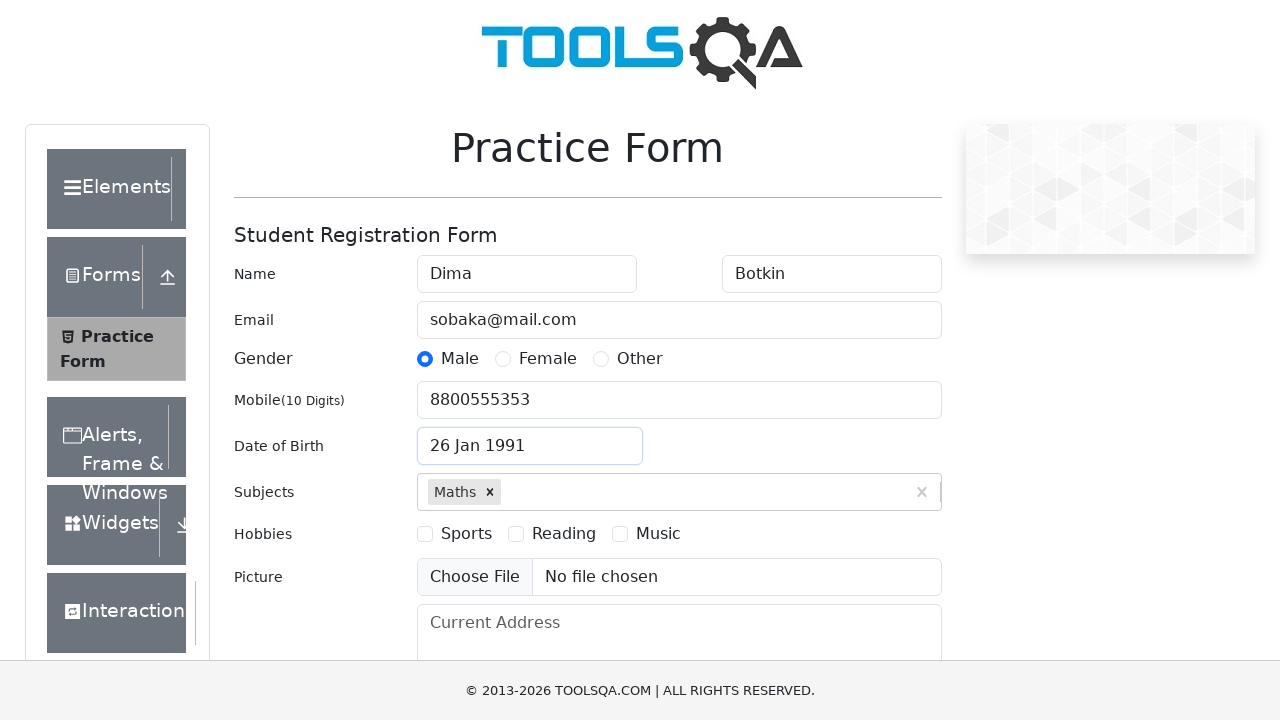

Clicked Sports hobbies checkbox at (466, 534) on [for="hobbies-checkbox-1"]
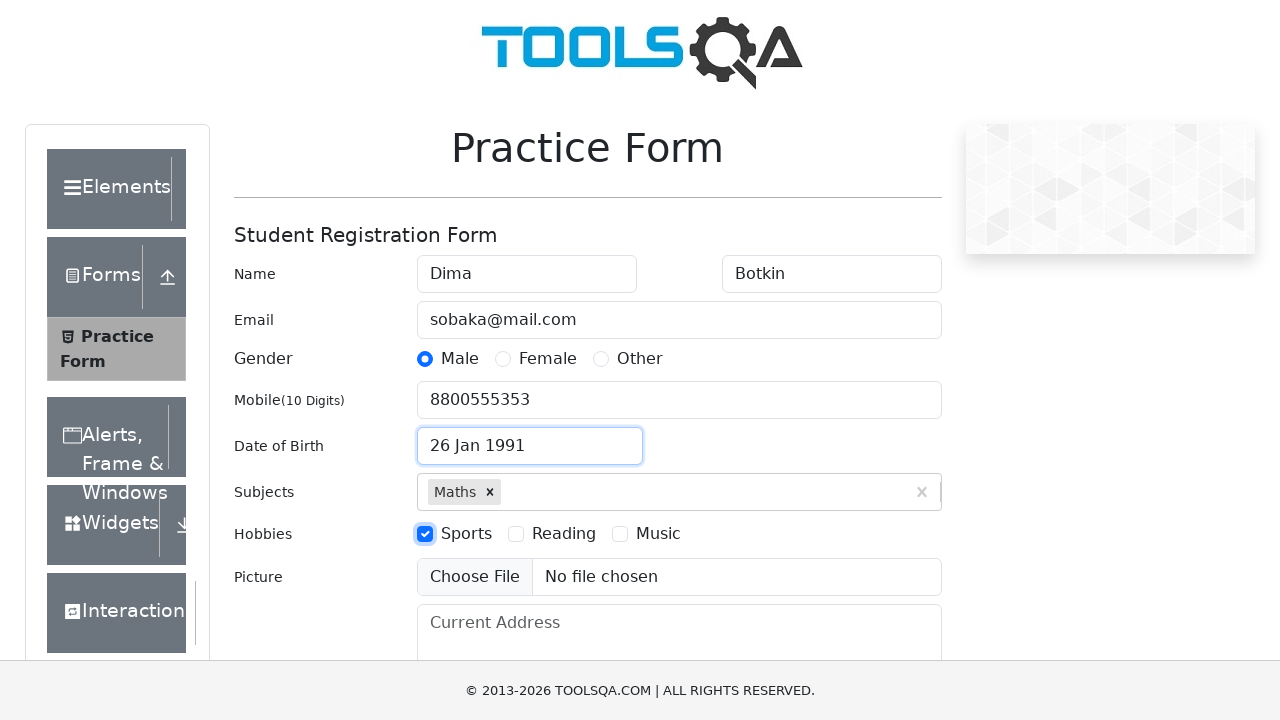

Filled current address field with 'usa' on #currentAddress
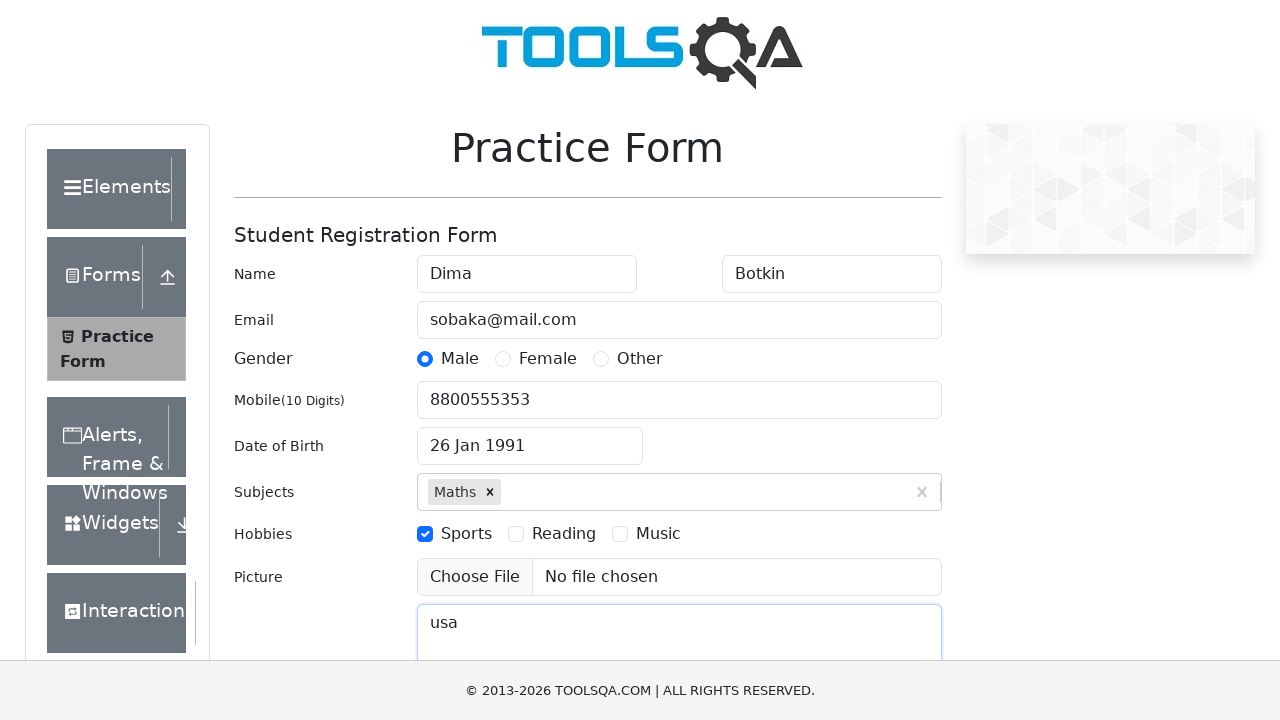

Filled state input field with 'NCR' on #react-select-3-input
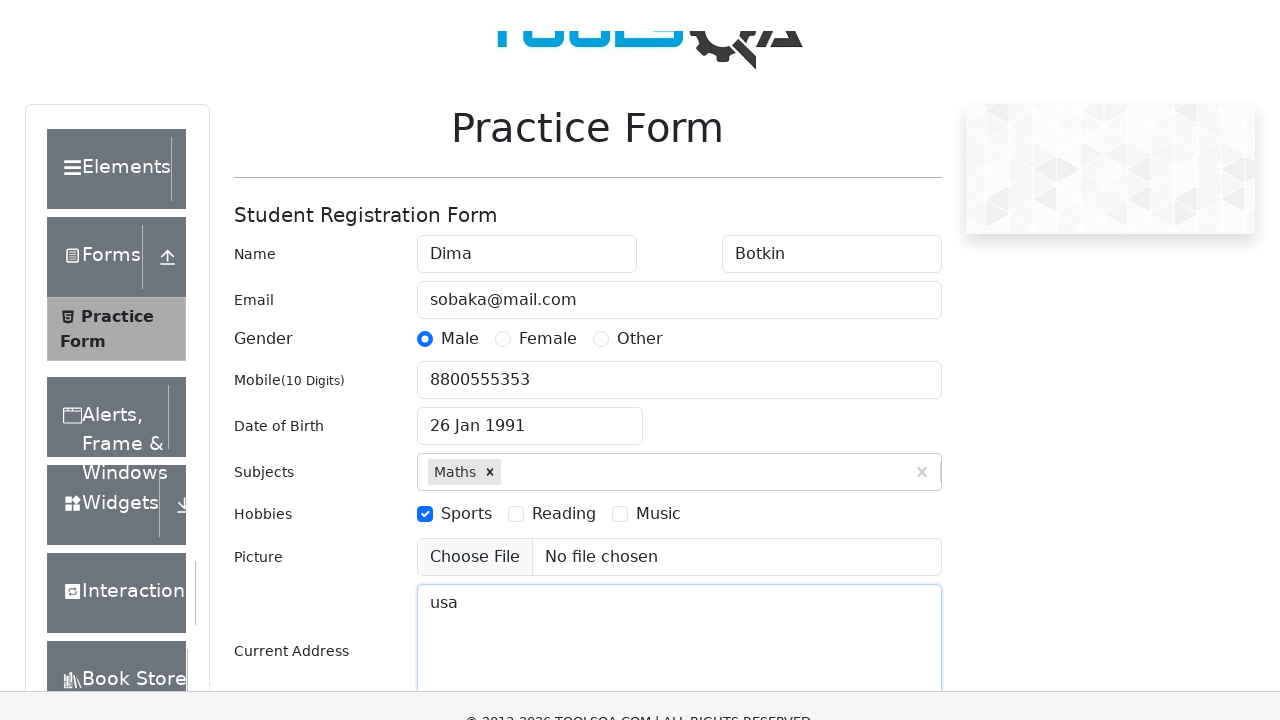

Pressed Tab key to confirm state selection
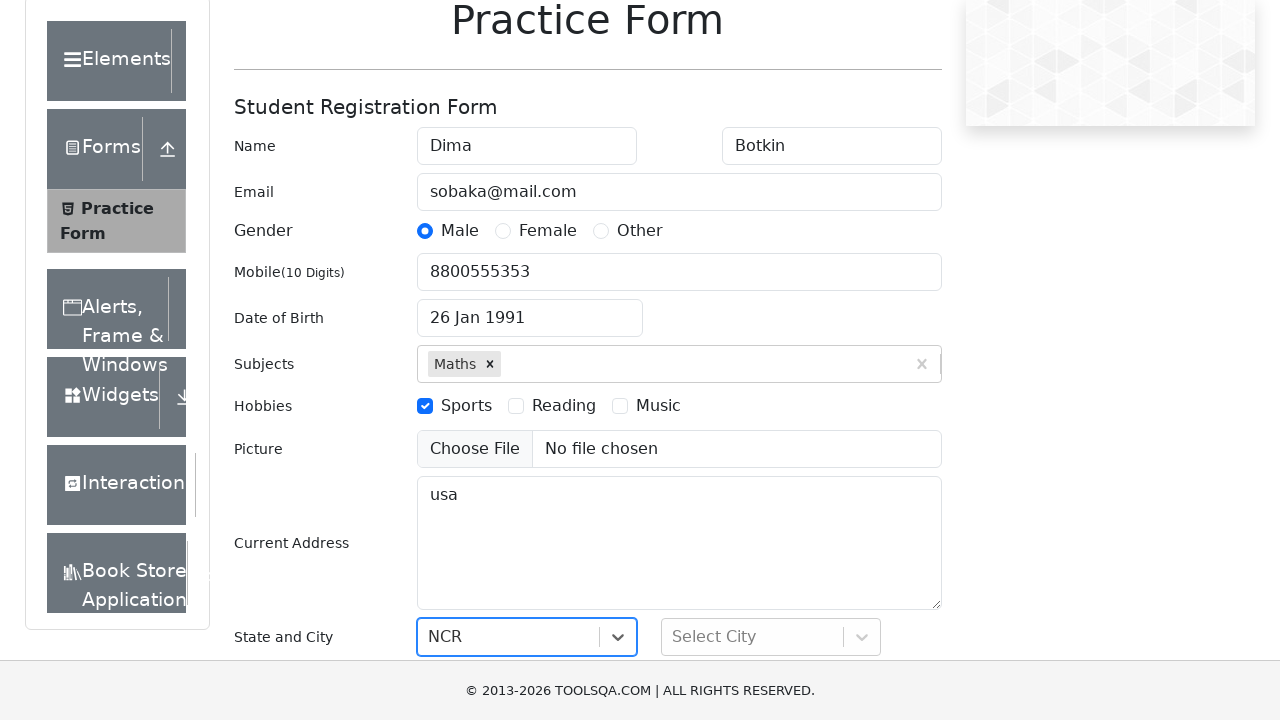

Filled city input field with 'Delhi' on #react-select-4-input
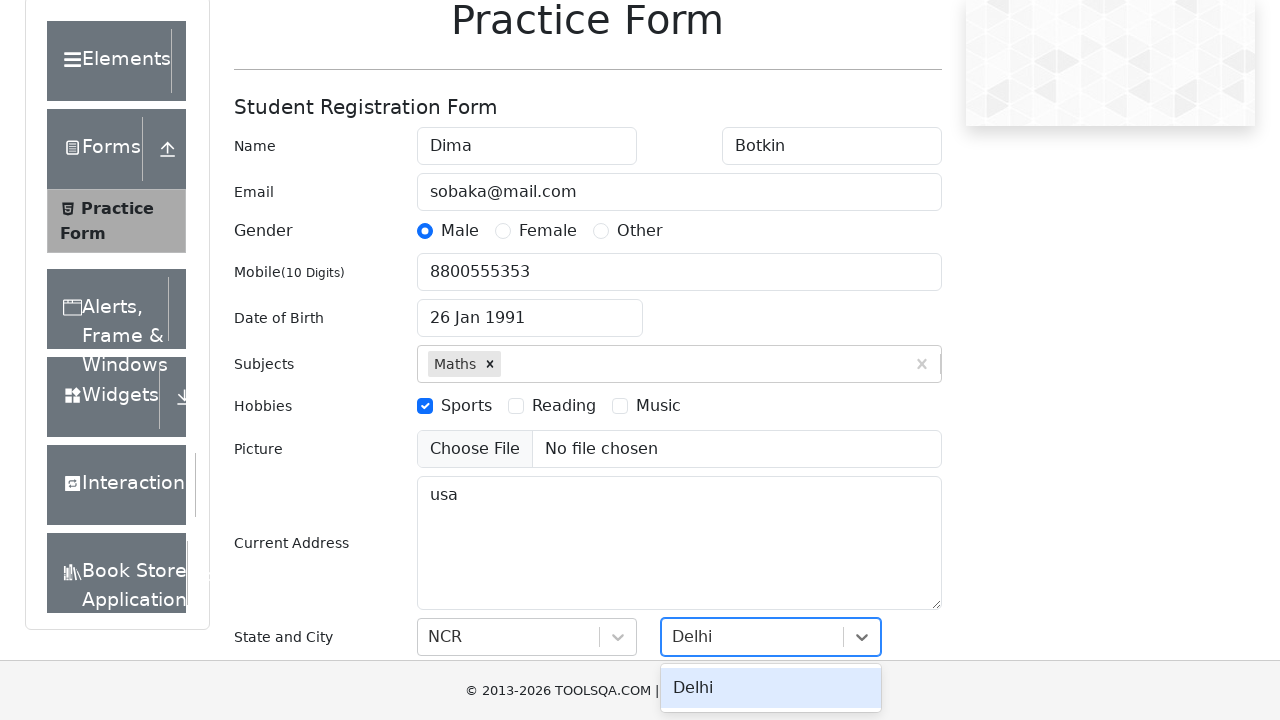

Pressed Tab key to confirm city selection
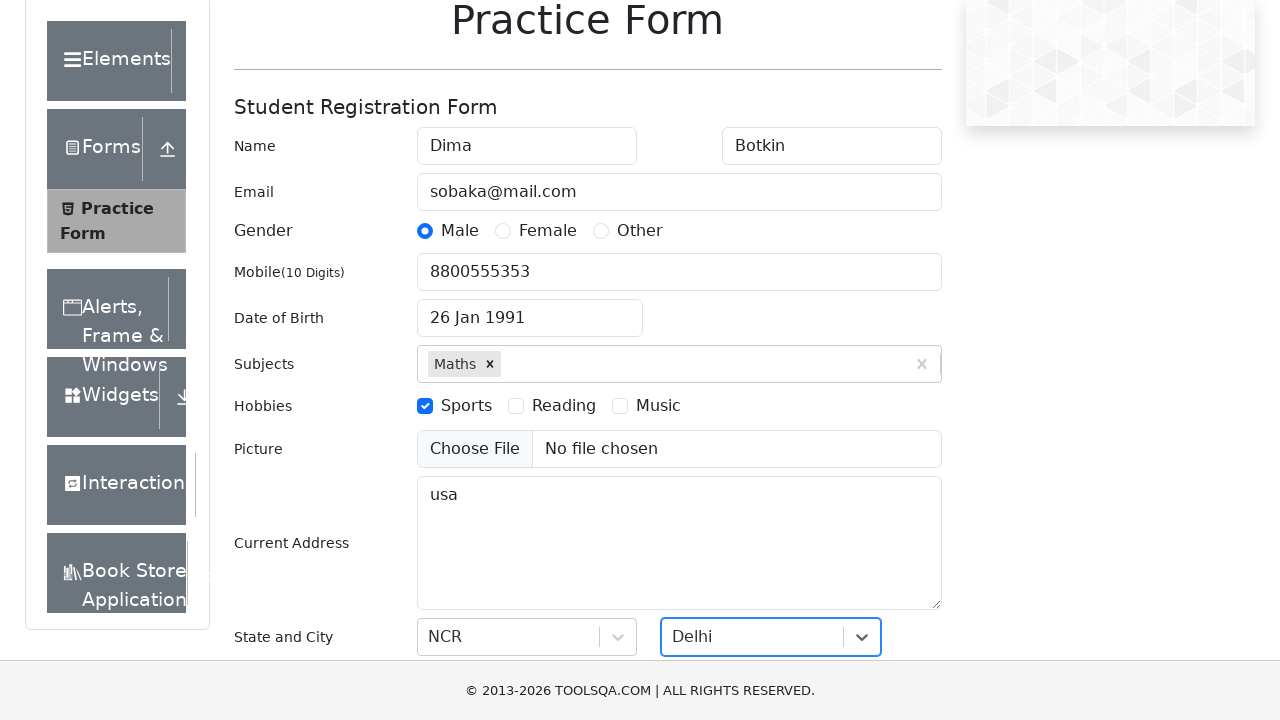

Clicked submit button to submit the registration form at (885, 499) on #submit
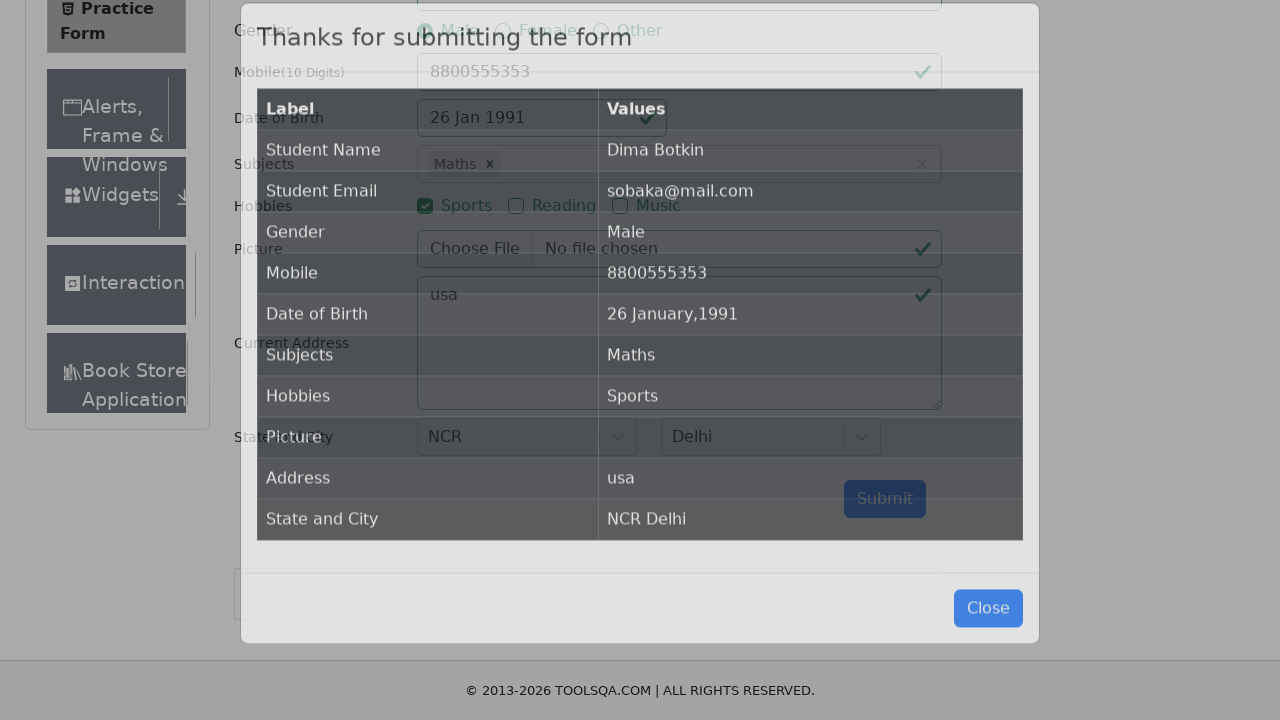

Waited for submission confirmation modal to appear
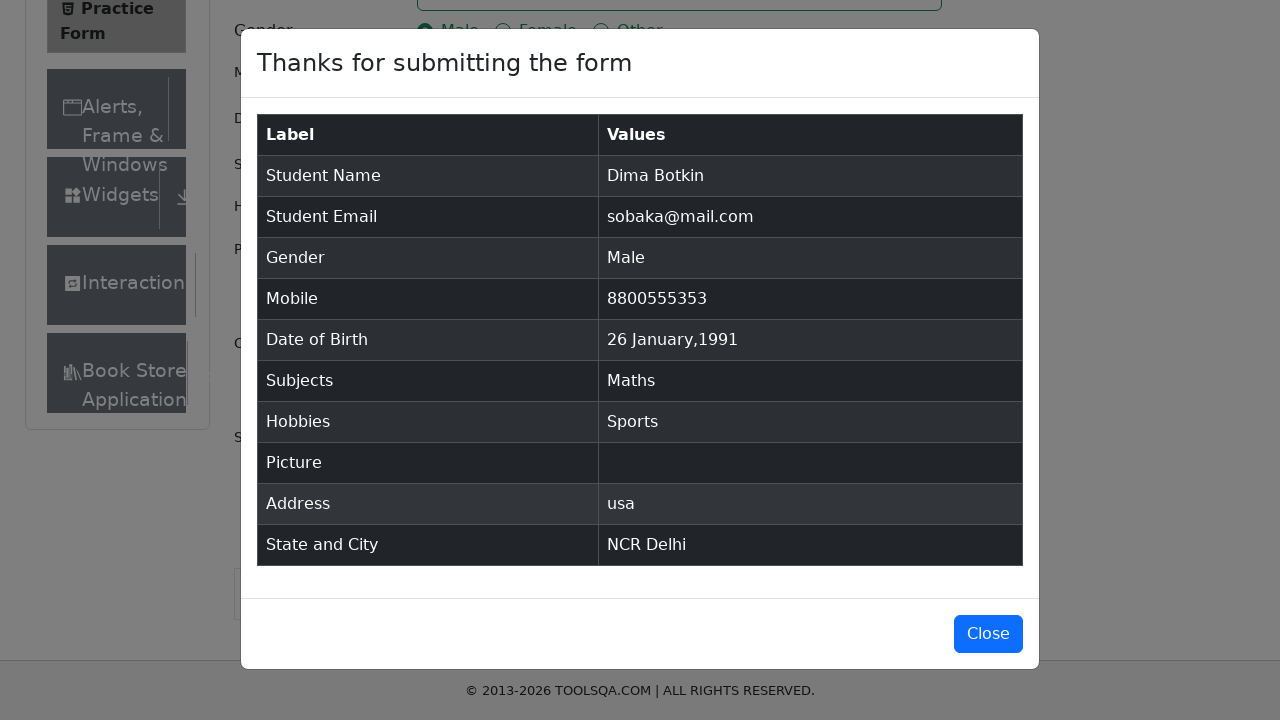

Verified that modal contains submitted name 'Dima Botkin'
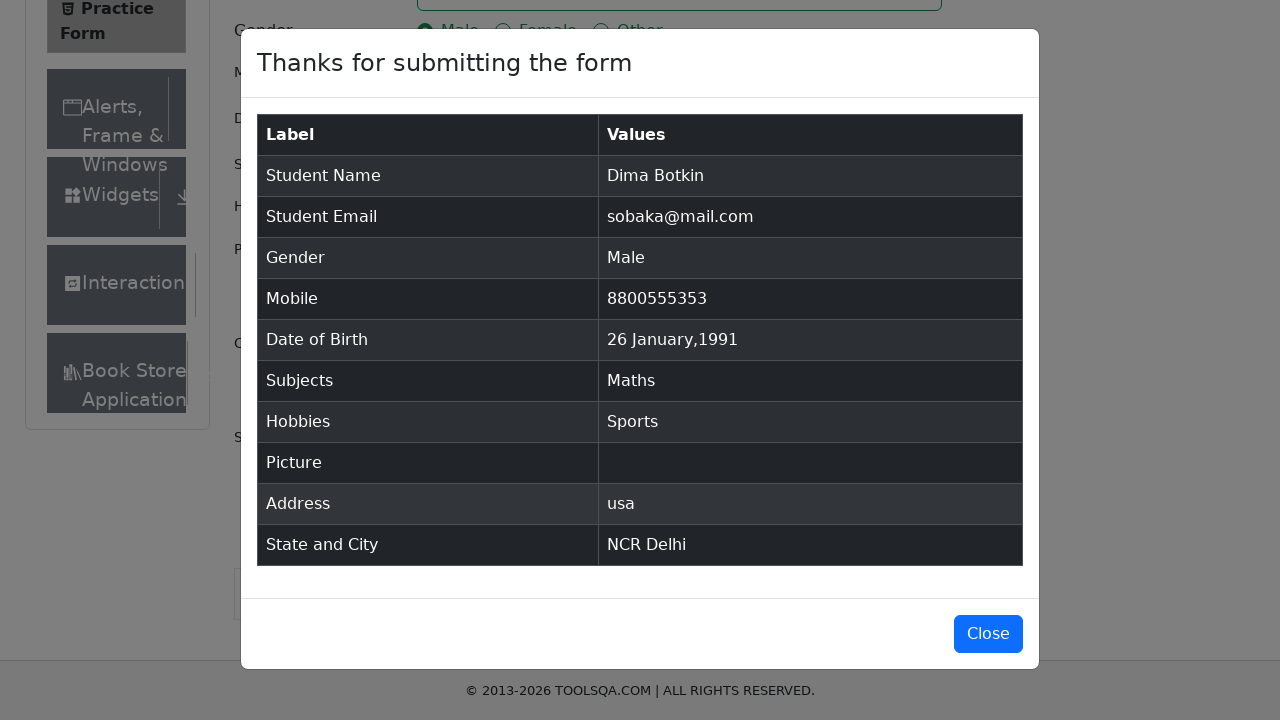

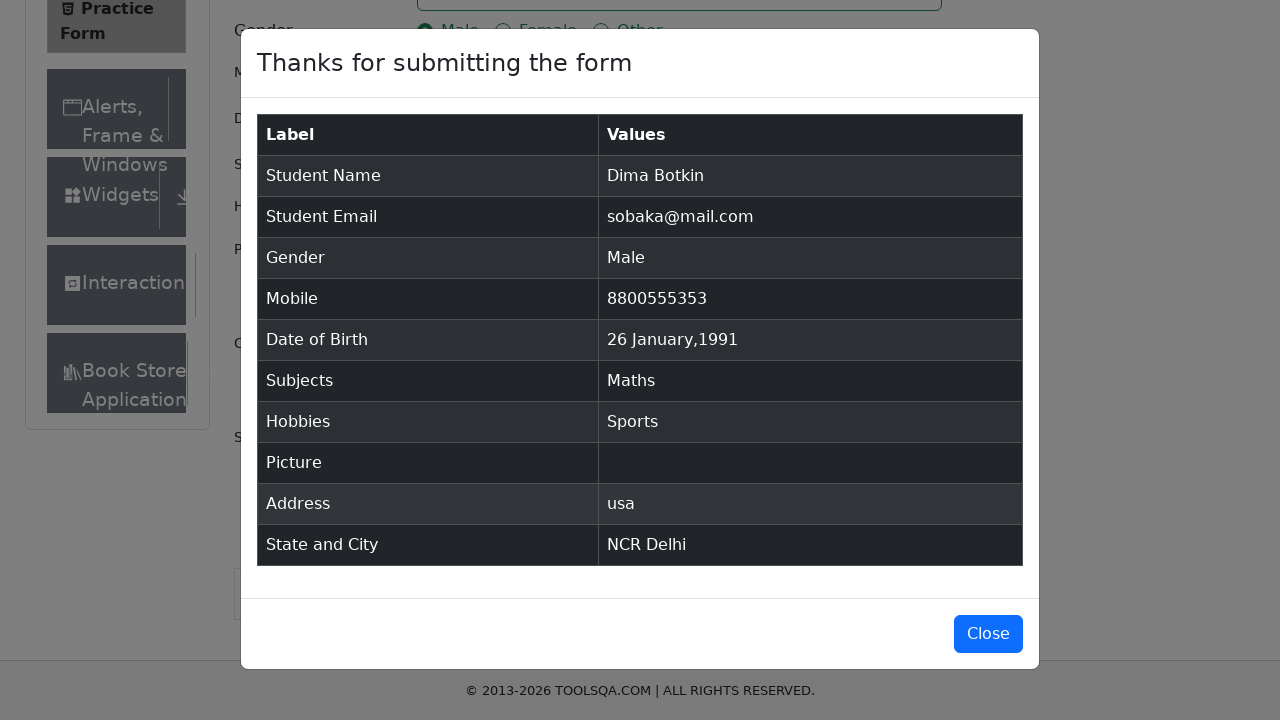